Tests alert handling functionality by entering a name, triggering an alert, accepting it, then triggering a confirm dialog and dismissing it

Starting URL: https://rahulshettyacademy.com/AutomationPractice/

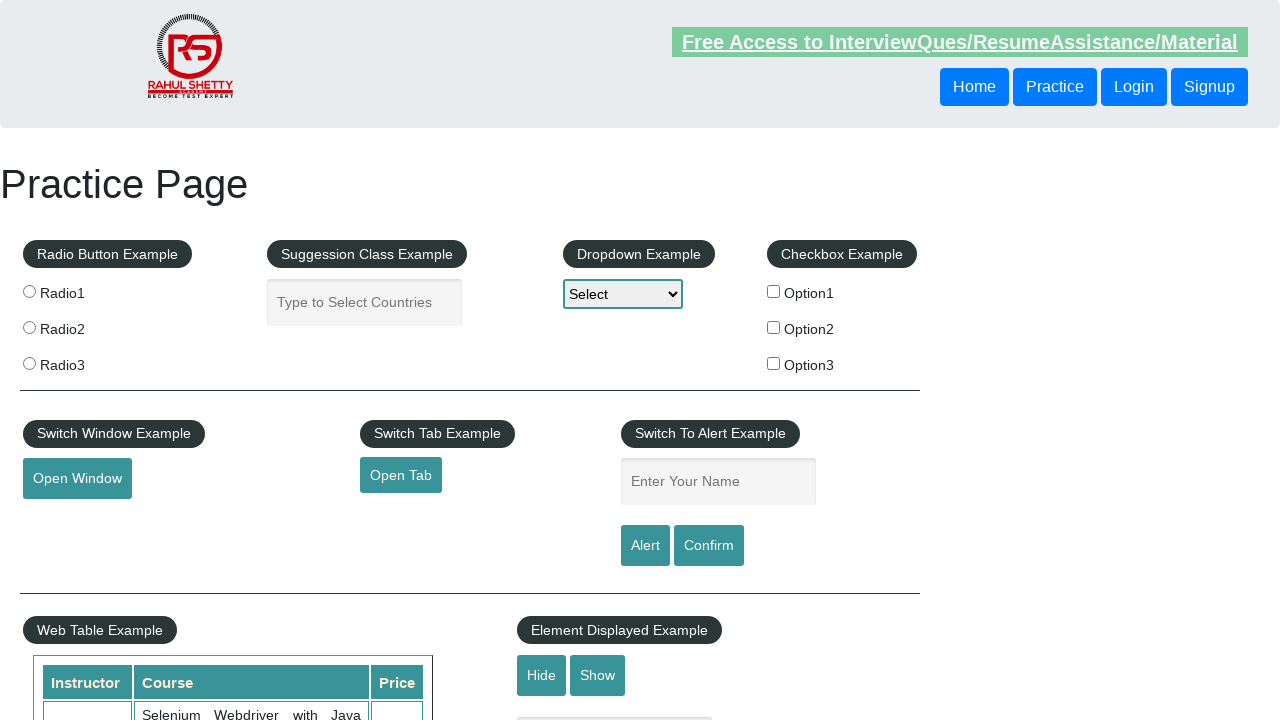

Filled name input field with 'Rahul' on #name
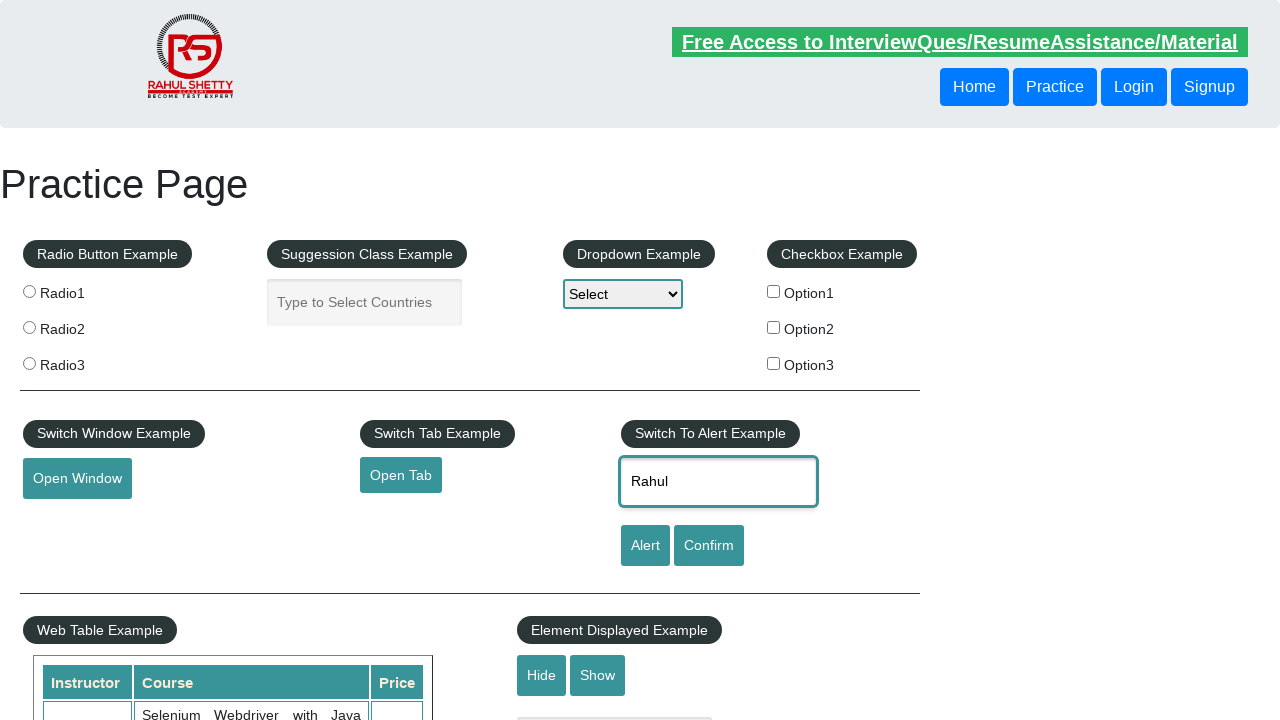

Clicked alert button to trigger alert dialog at (645, 546) on #alertbtn
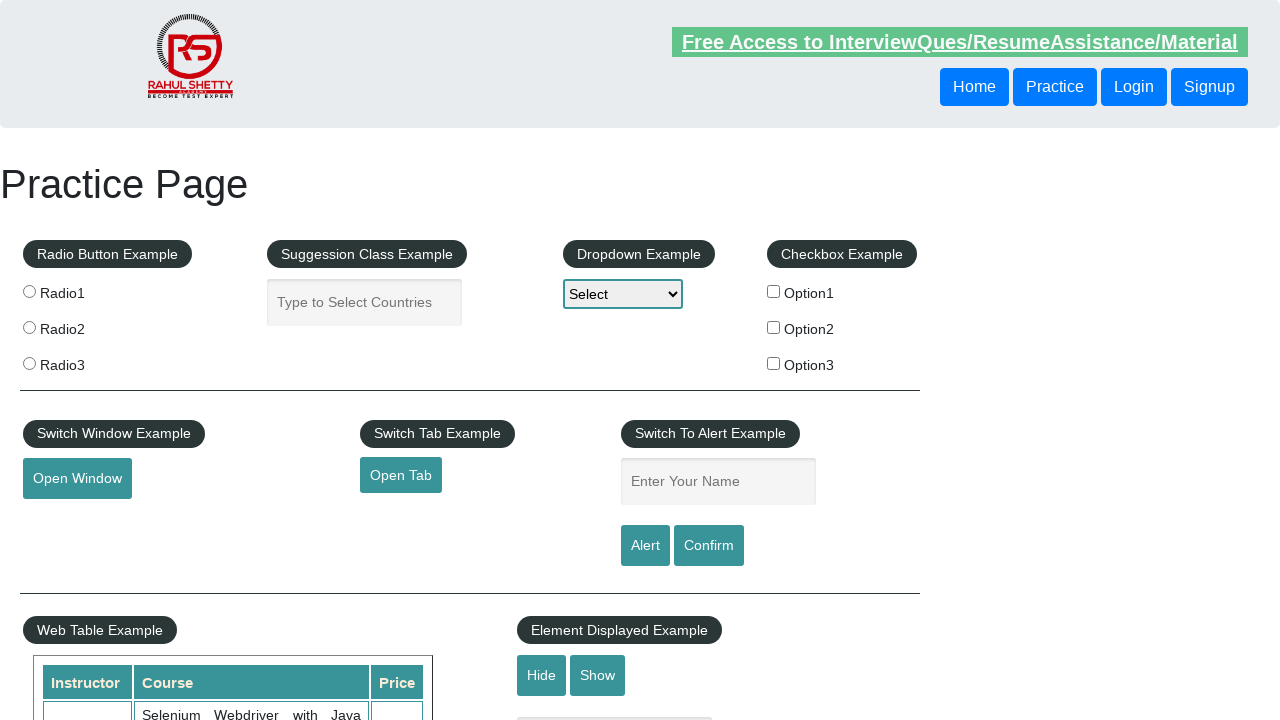

Set up dialog handler to accept alert
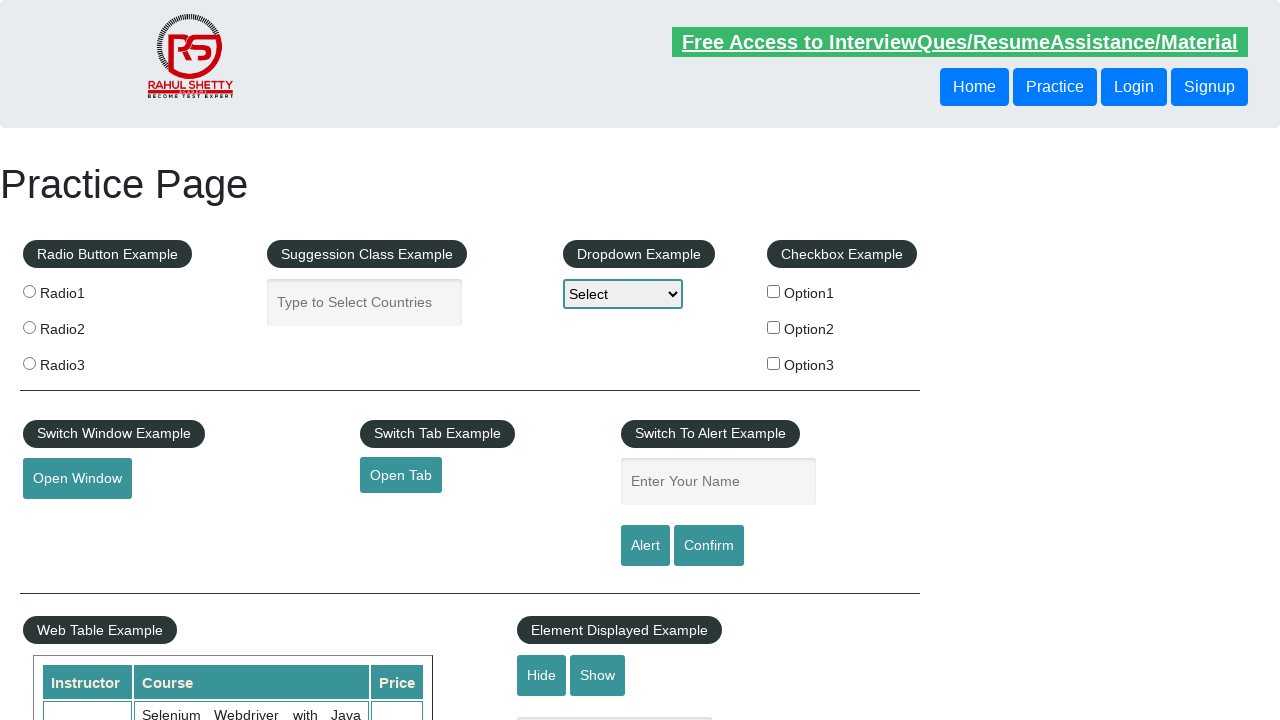

Clicked confirm button to trigger confirm dialog at (709, 546) on #confirmbtn
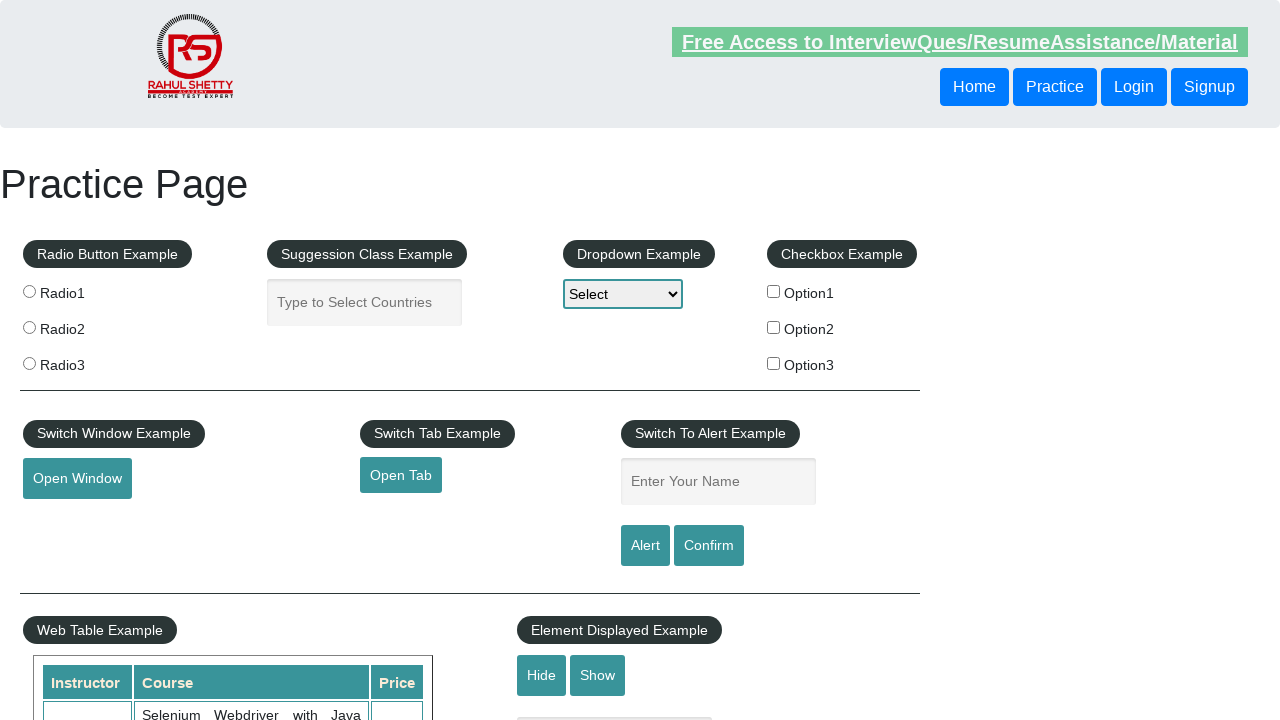

Set up dialog handler to dismiss confirm dialog
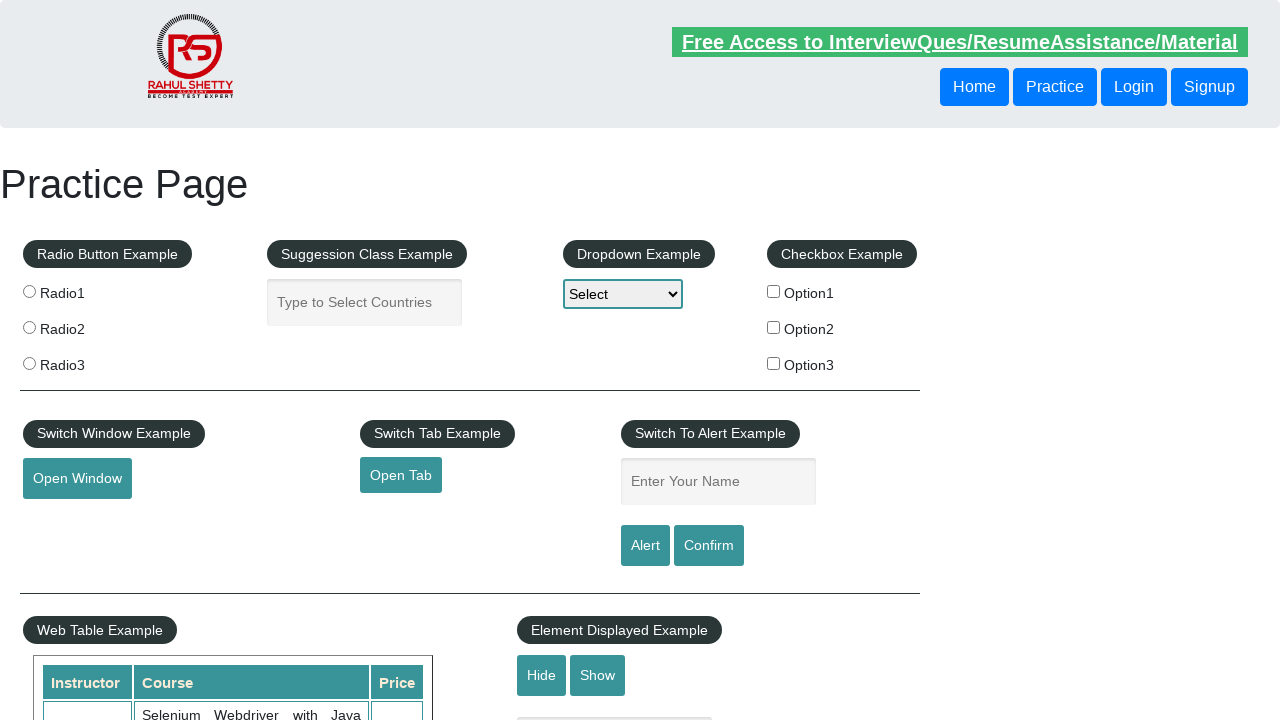

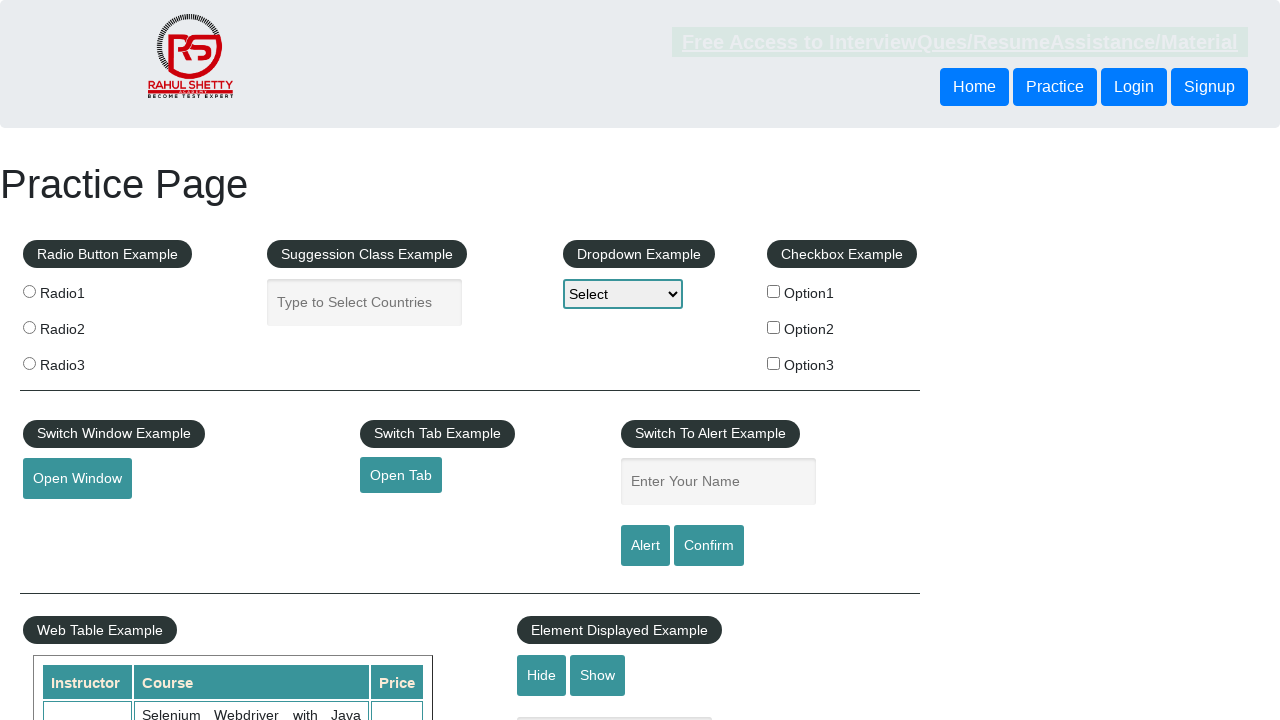